Tests right-click context menu functionality by right-clicking an element, hovering over menu items, and clicking quit option

Starting URL: https://swisnl.github.io/jQuery-contextMenu/demo.html

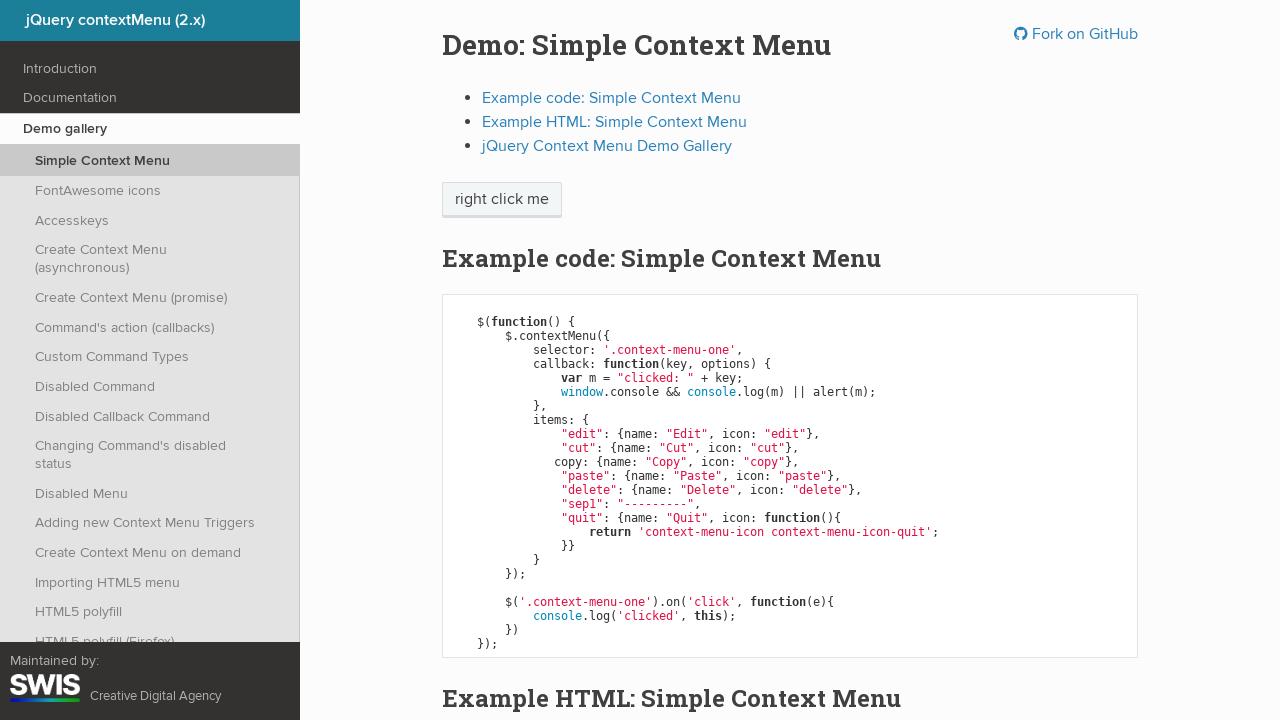

Right-clicked on 'right click me' element to open context menu at (502, 200) on xpath=//span[text()='right click me']
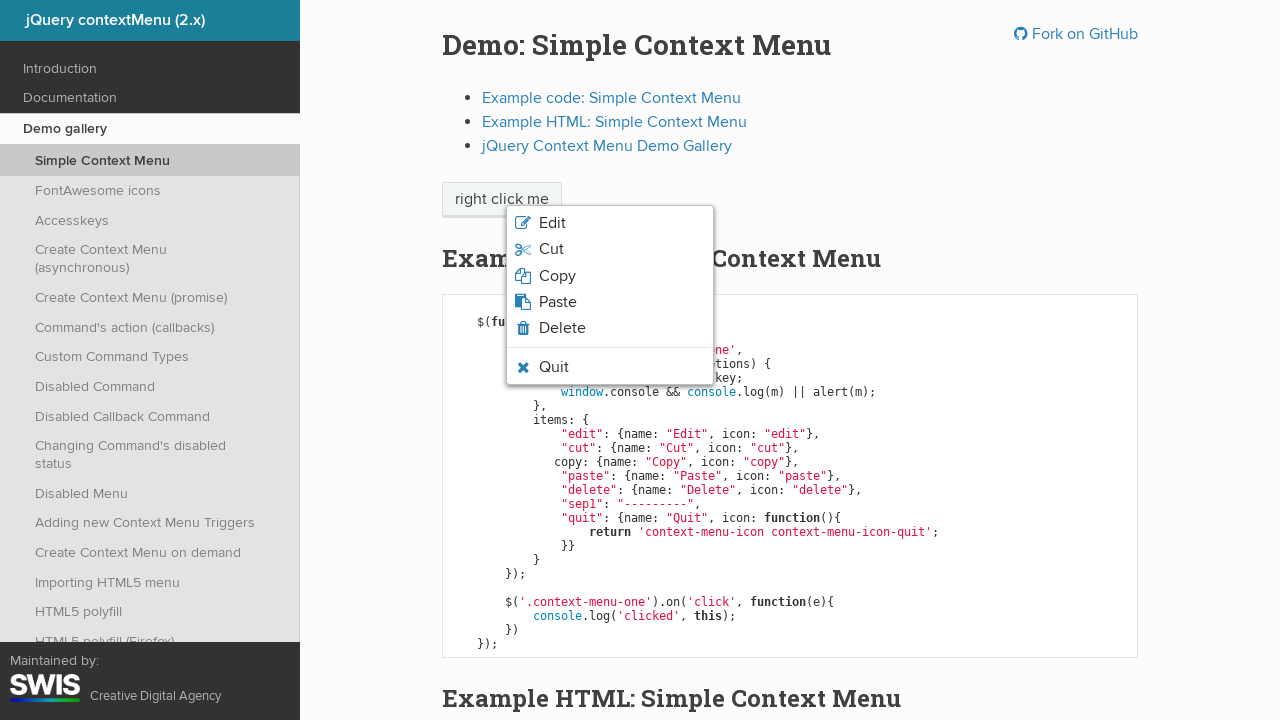

Context menu appeared with quit option visible
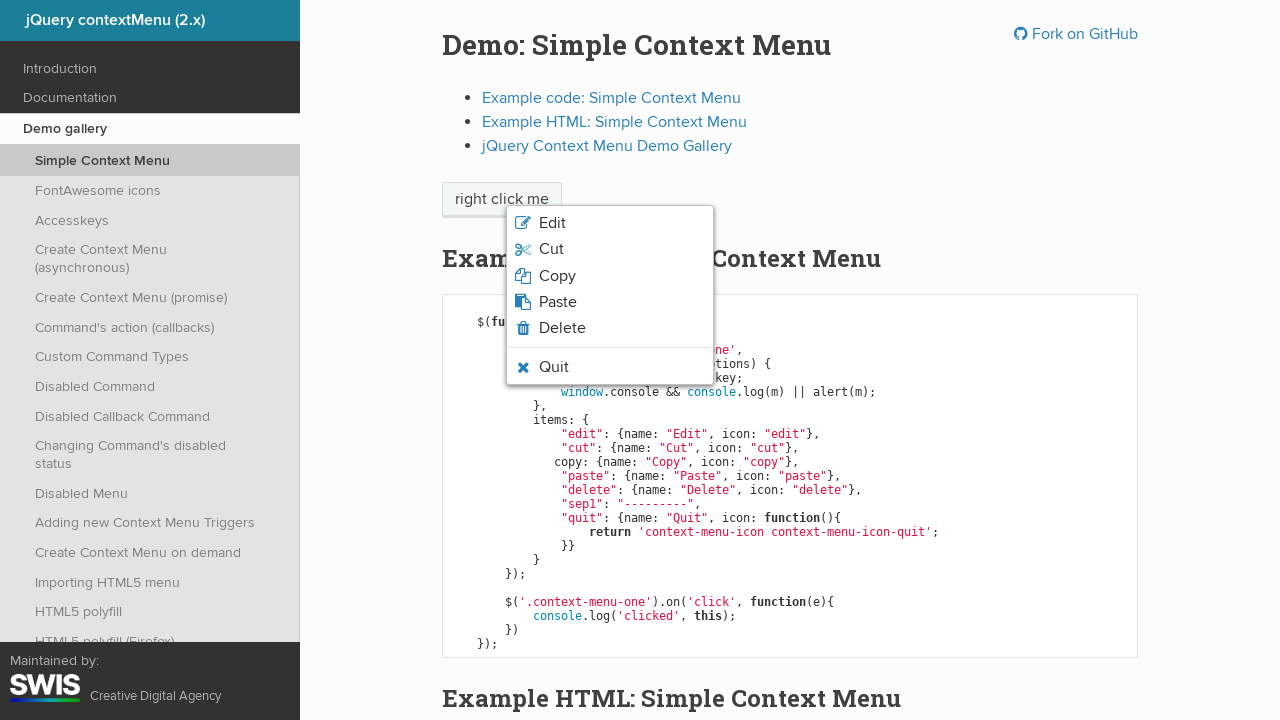

Hovered over quit option in context menu at (610, 367) on li.context-menu-icon-quit
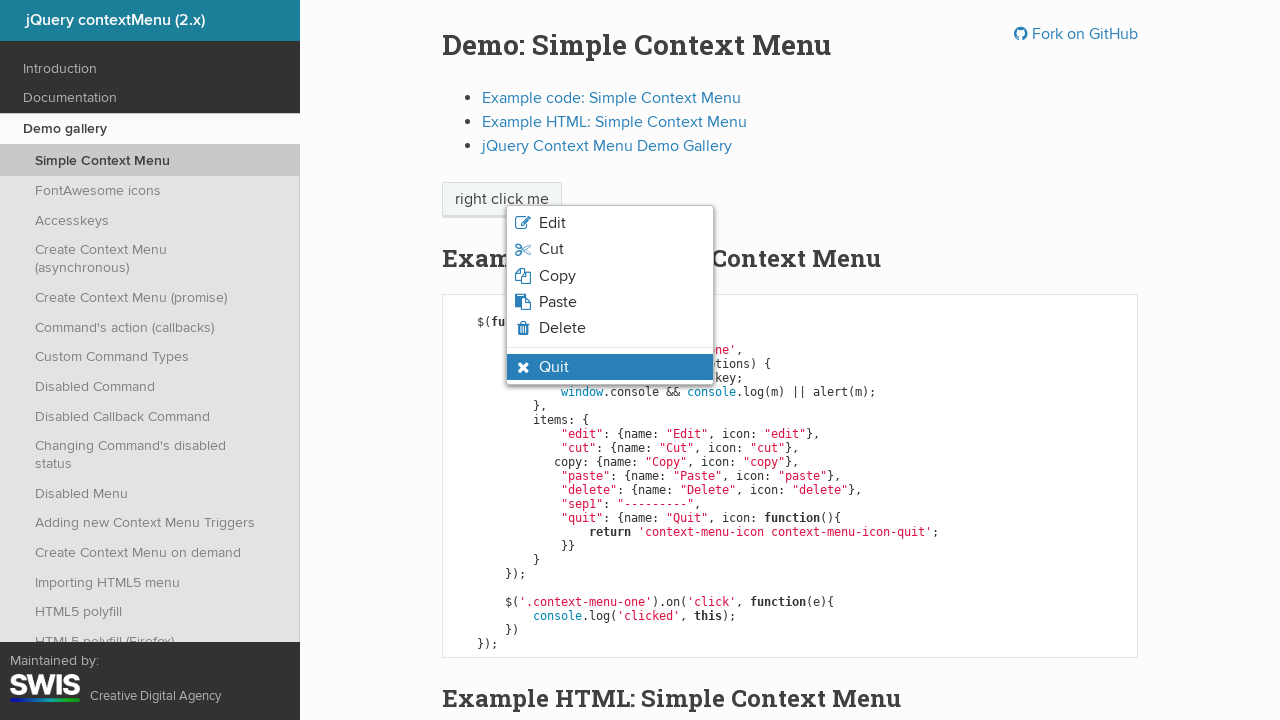

Clicked quit option from context menu at (610, 367) on li.context-menu-icon-quit
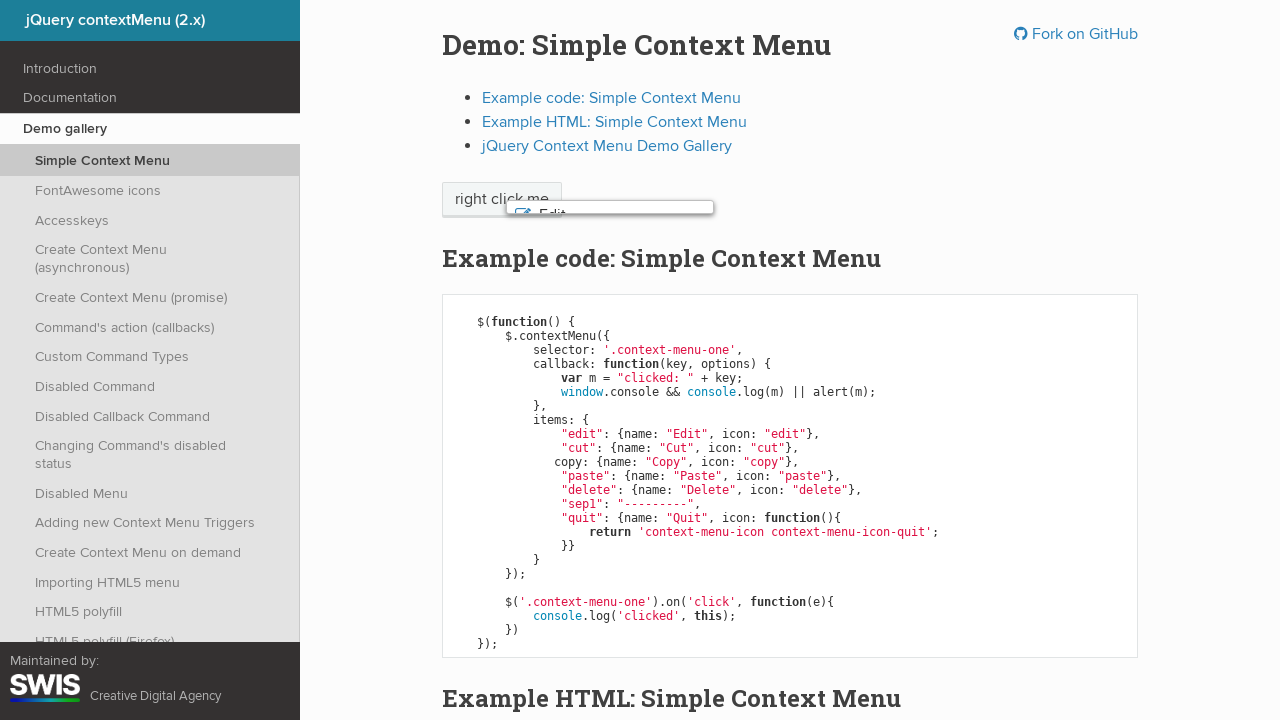

Alert dialog handler configured to accept dialogs
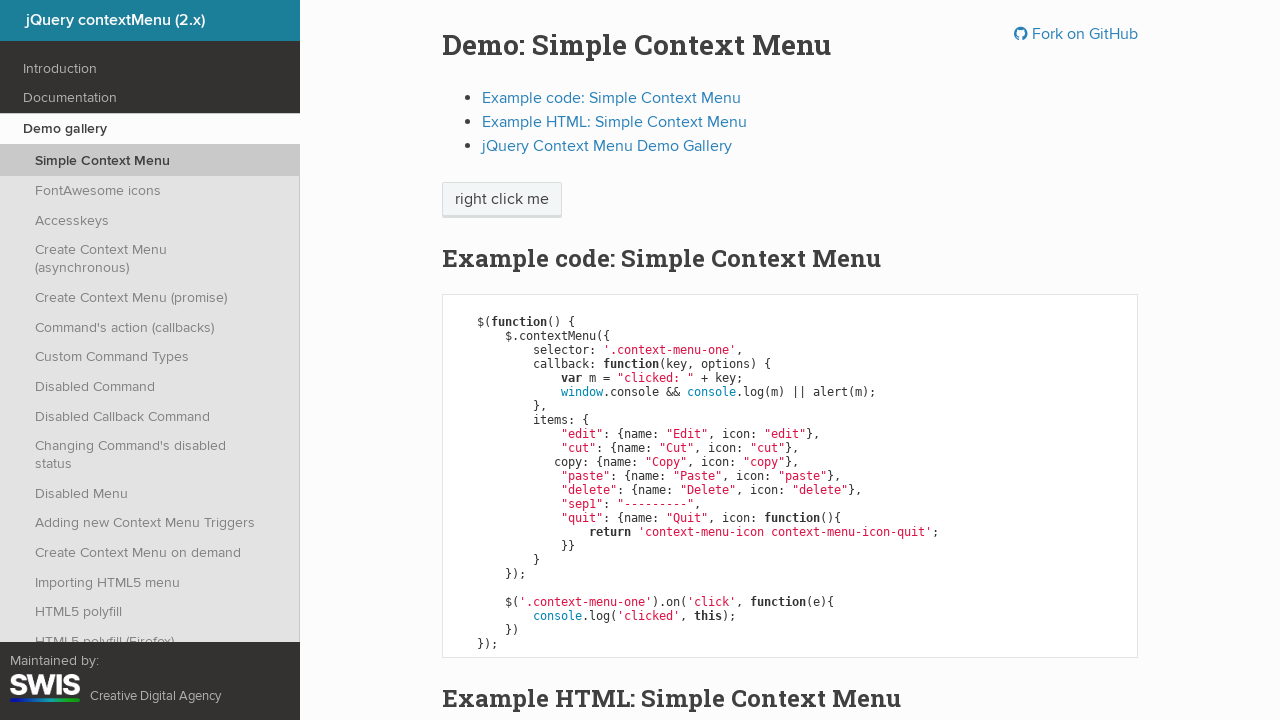

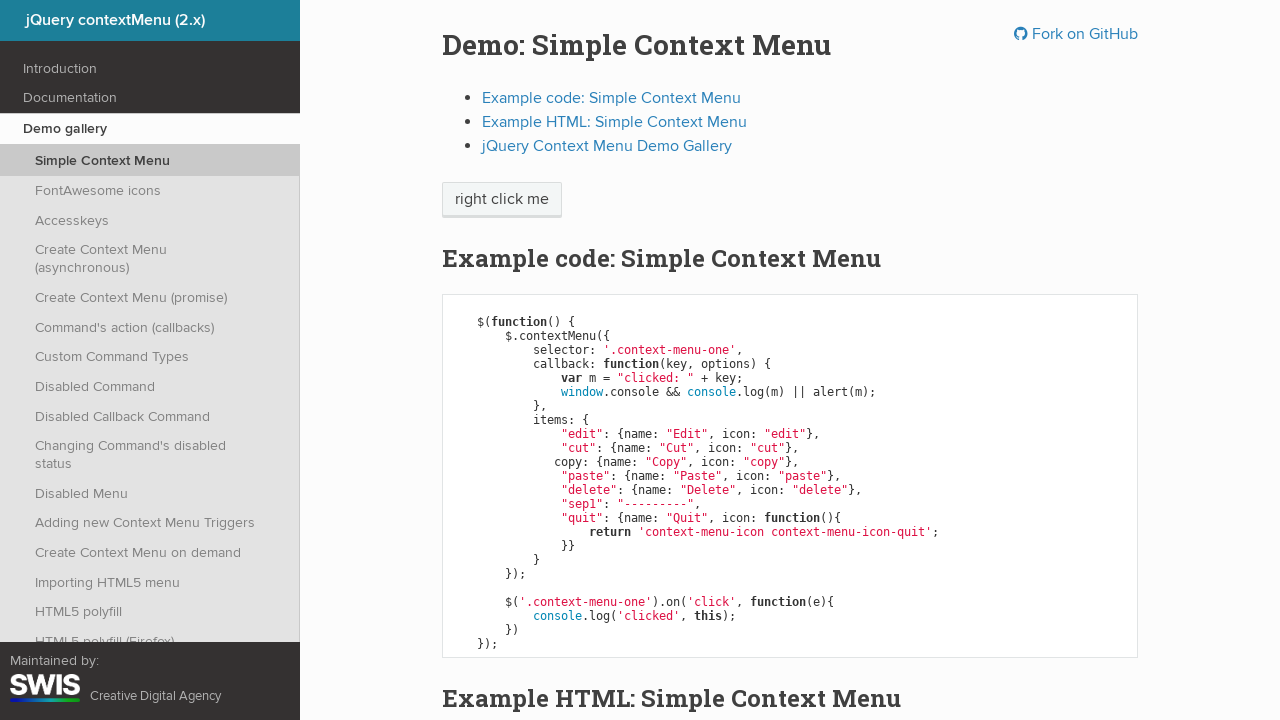